Tests that the browser back button works correctly with routing filters.

Starting URL: https://demo.playwright.dev/todomvc

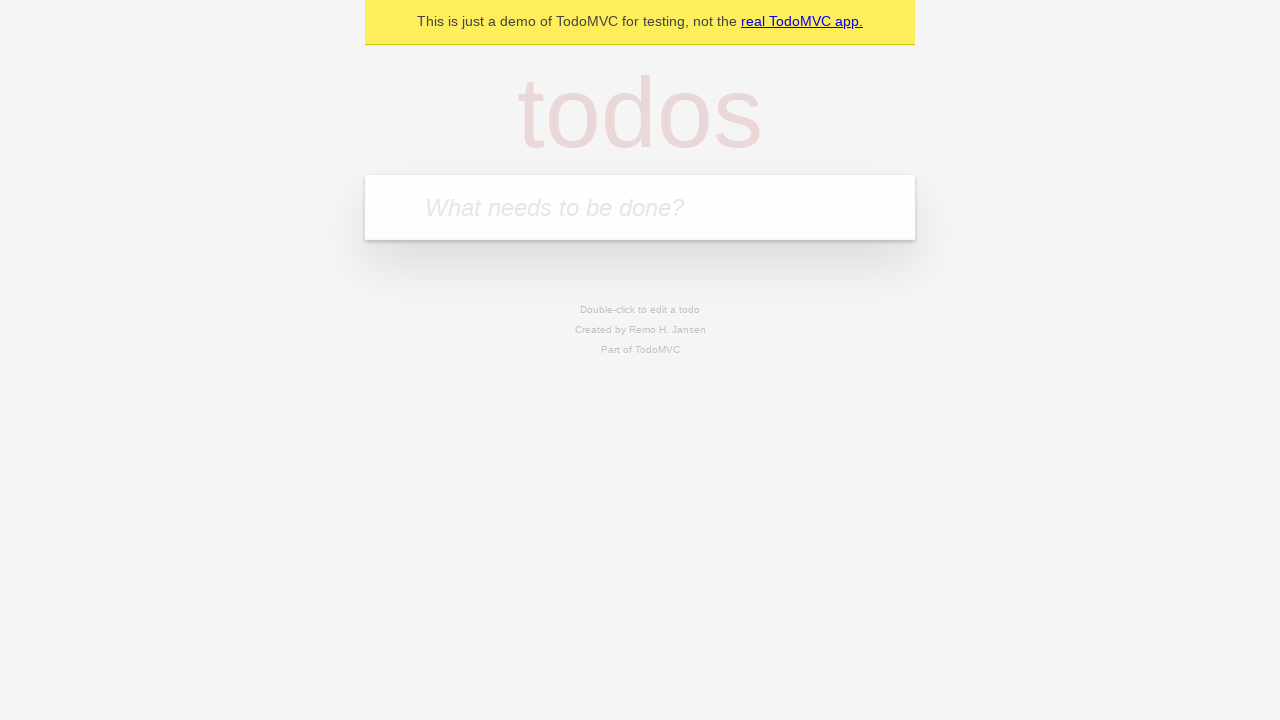

Filled todo input with 'buy some cheese' on internal:attr=[placeholder="What needs to be done?"i]
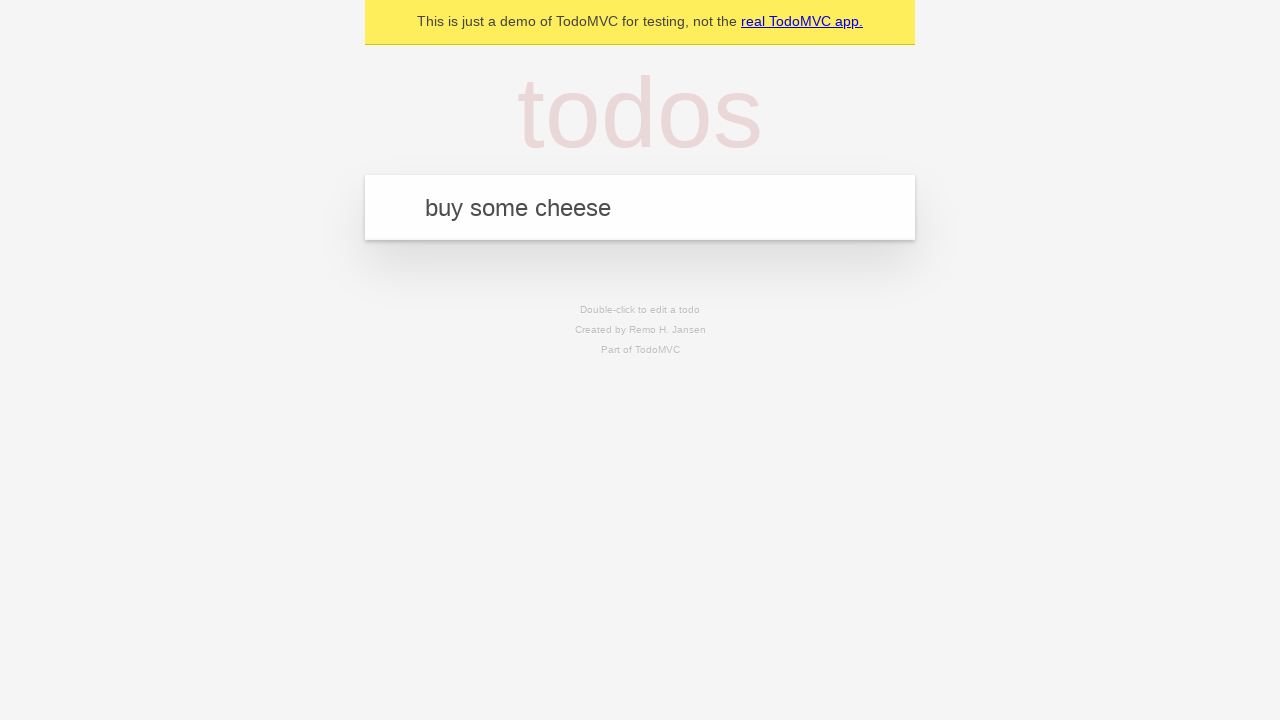

Pressed Enter to create todo 'buy some cheese' on internal:attr=[placeholder="What needs to be done?"i]
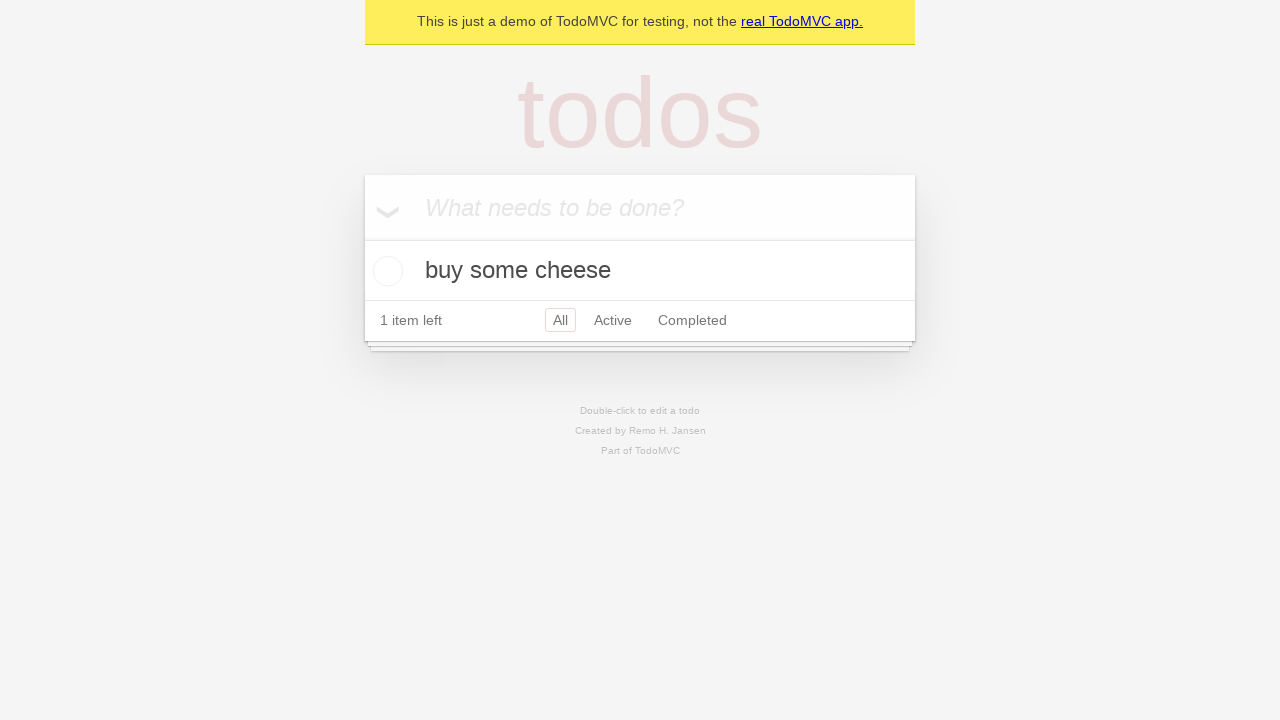

Filled todo input with 'feed the cat' on internal:attr=[placeholder="What needs to be done?"i]
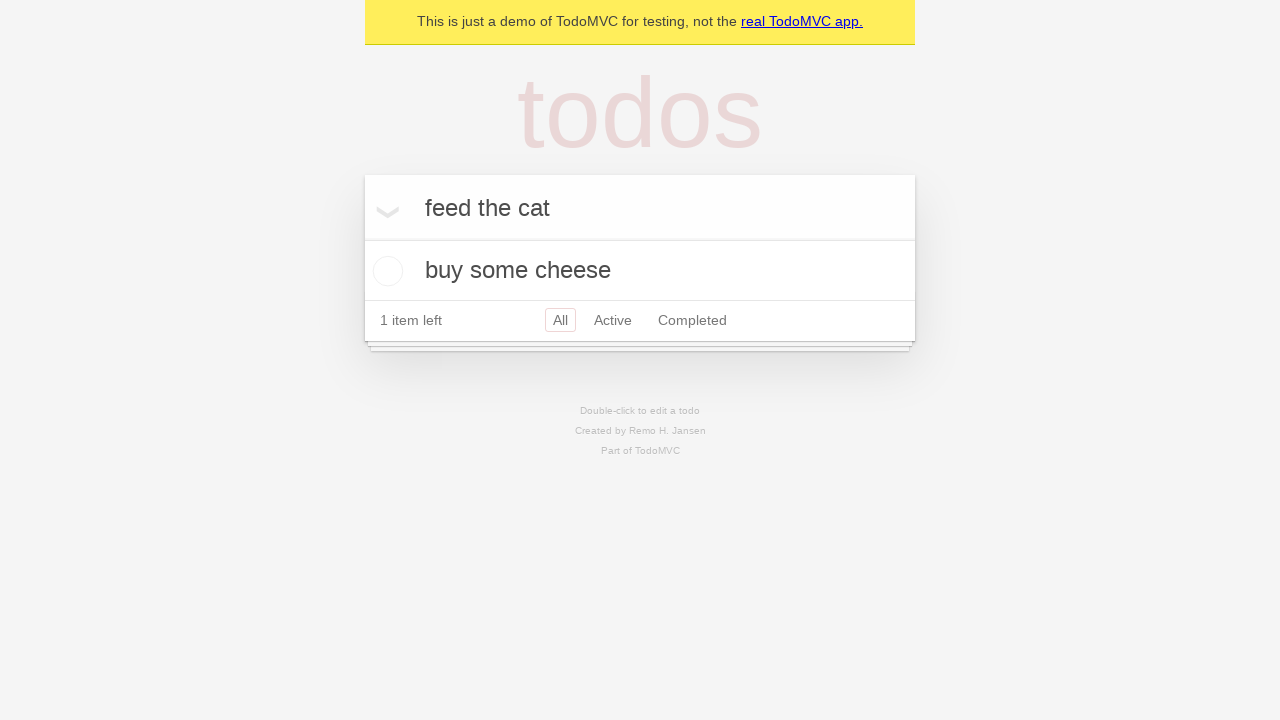

Pressed Enter to create todo 'feed the cat' on internal:attr=[placeholder="What needs to be done?"i]
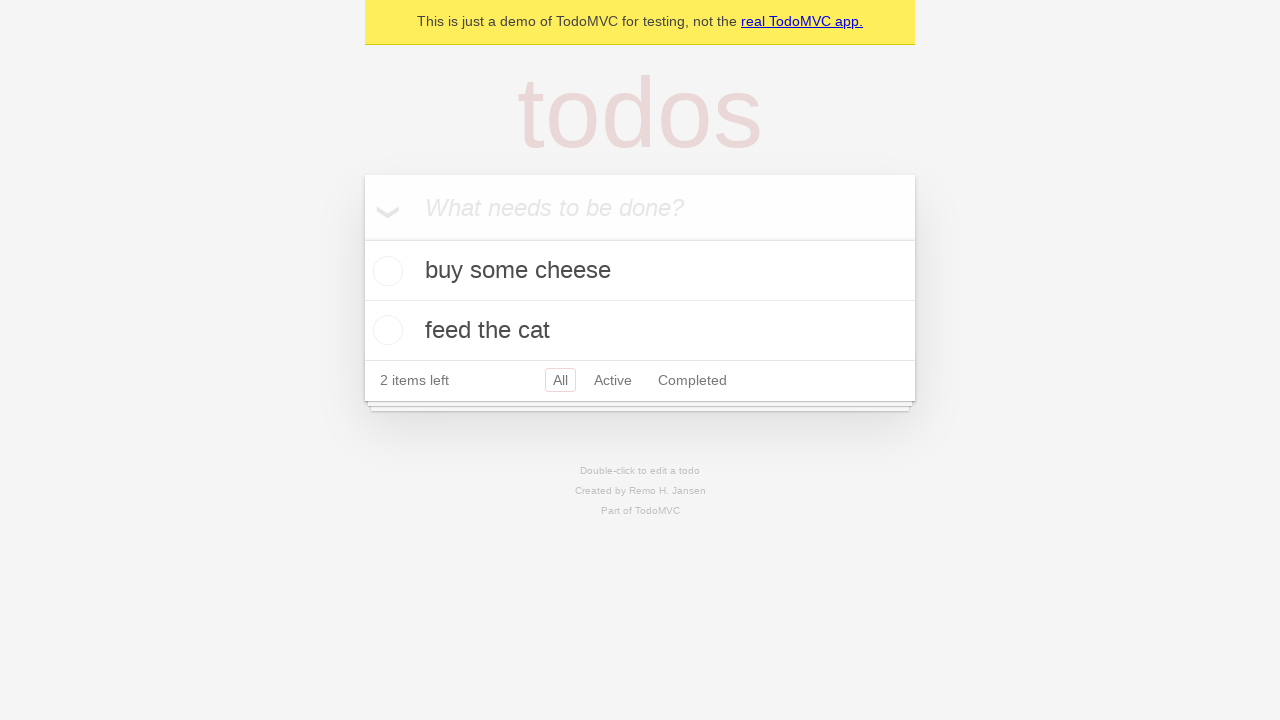

Filled todo input with 'book a doctors appointment' on internal:attr=[placeholder="What needs to be done?"i]
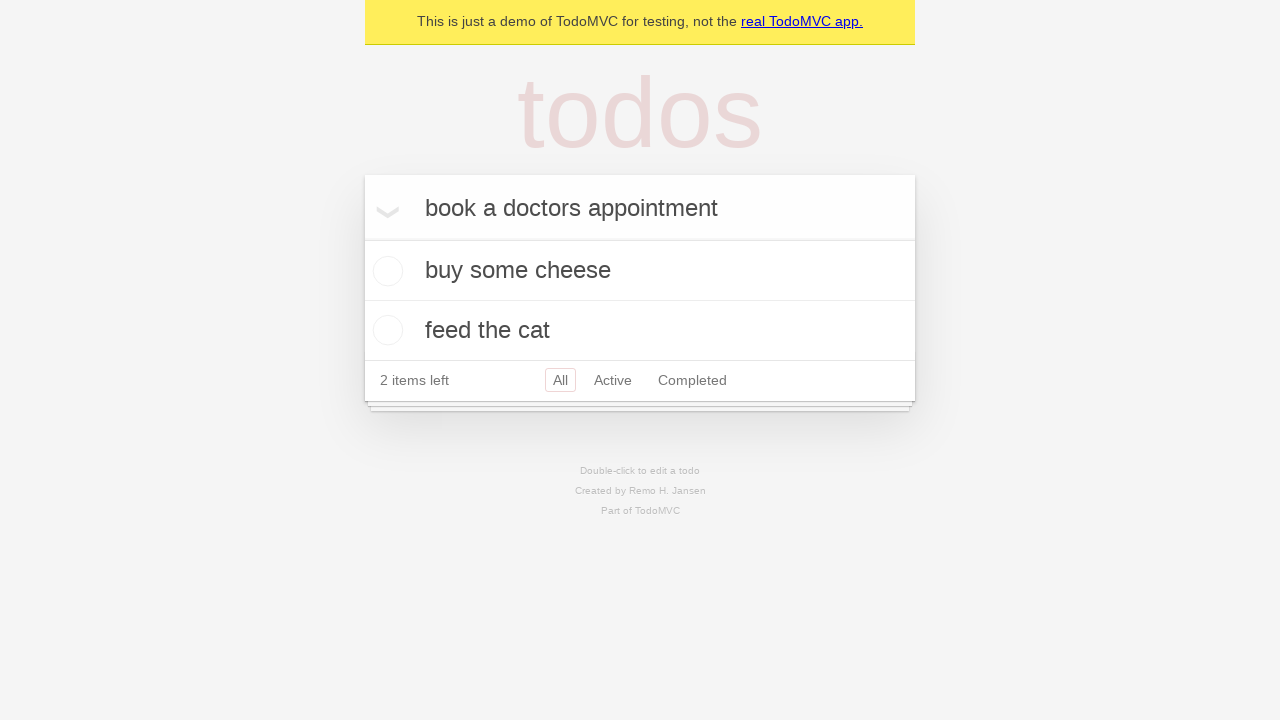

Pressed Enter to create todo 'book a doctors appointment' on internal:attr=[placeholder="What needs to be done?"i]
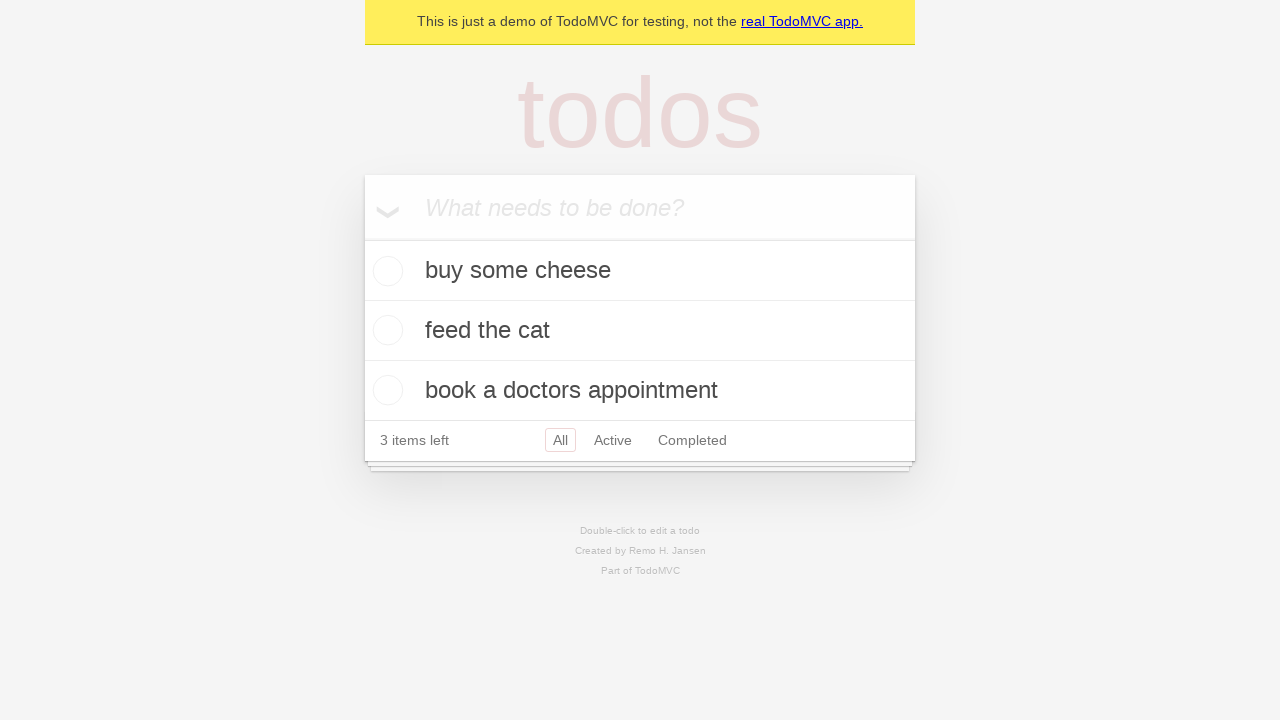

Waited for todos to be stored in localStorage
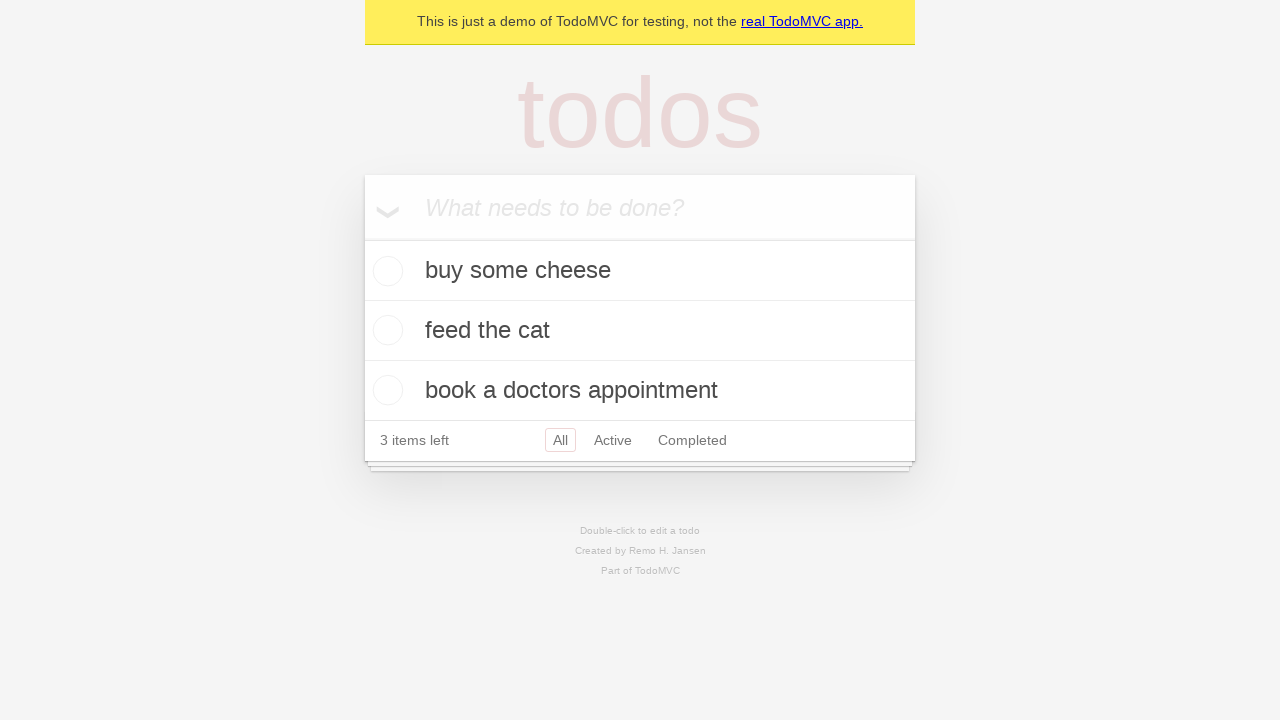

Checked the second todo to mark it as complete at (385, 330) on internal:testid=[data-testid="todo-item"s] >> nth=1 >> internal:role=checkbox
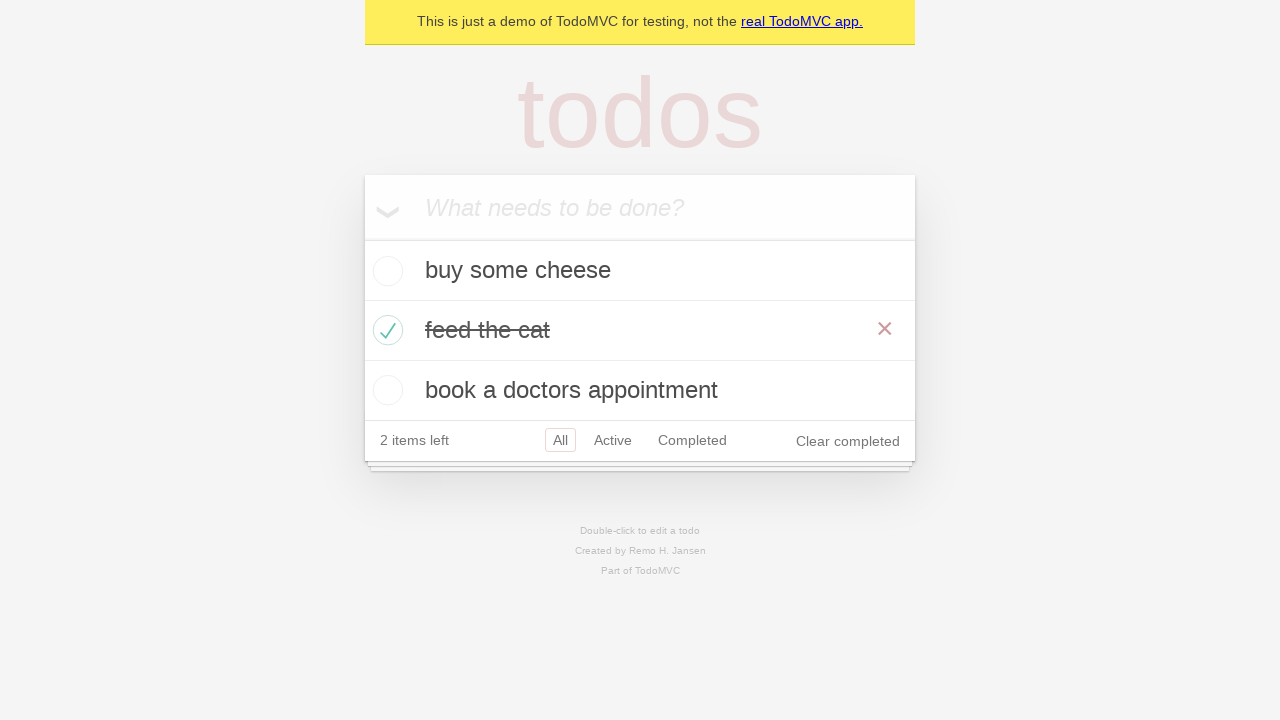

Waited for todo completion to be saved in localStorage
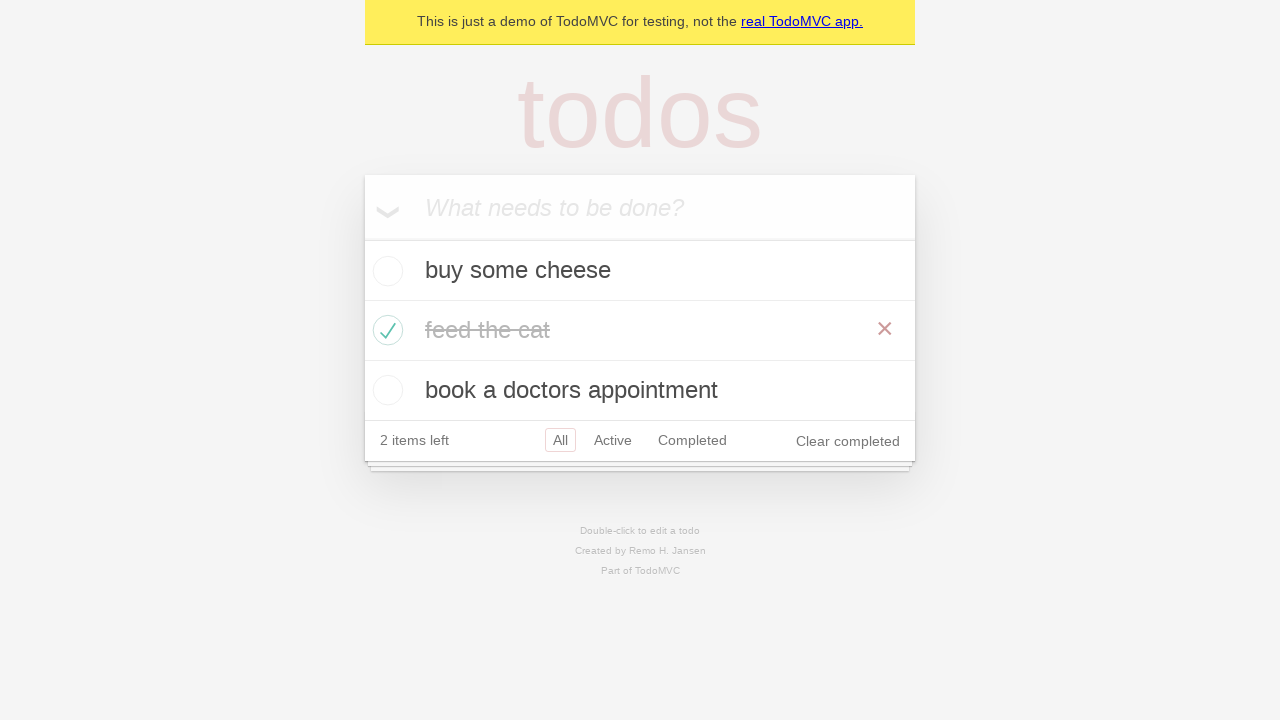

Clicked 'All' filter link at (560, 440) on internal:role=link[name="All"i]
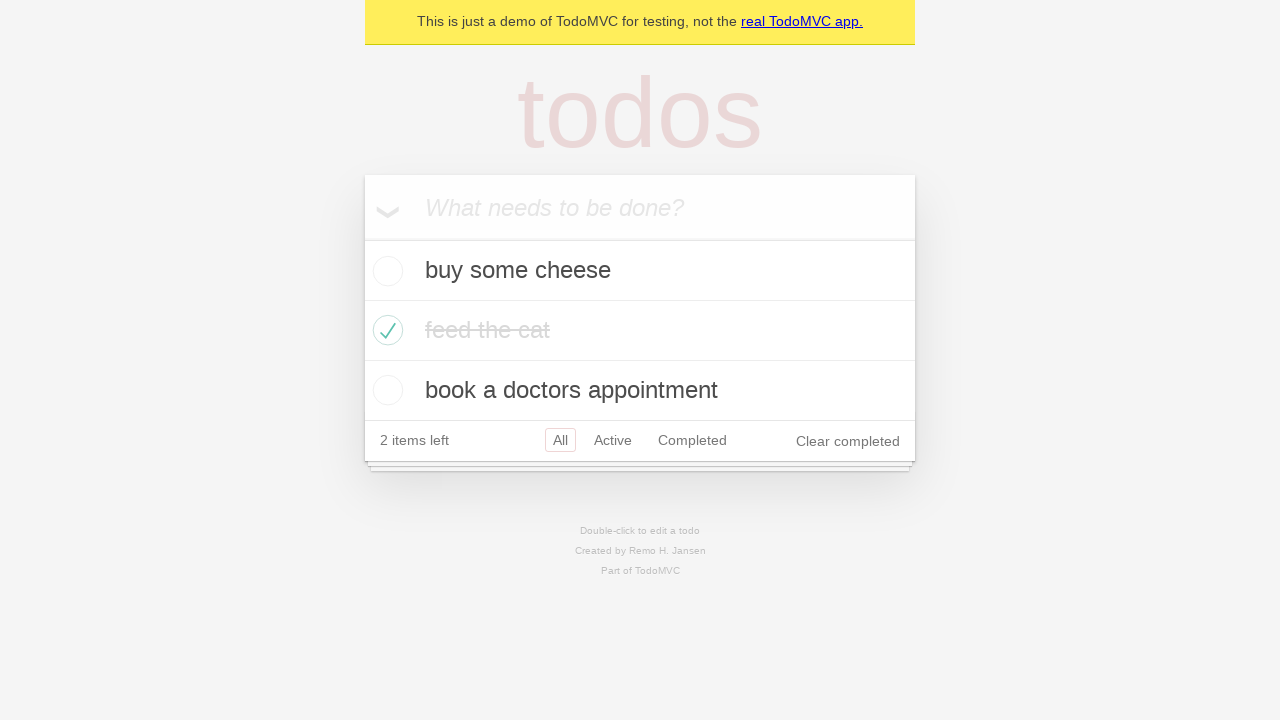

Clicked 'Active' filter link at (613, 440) on internal:role=link[name="Active"i]
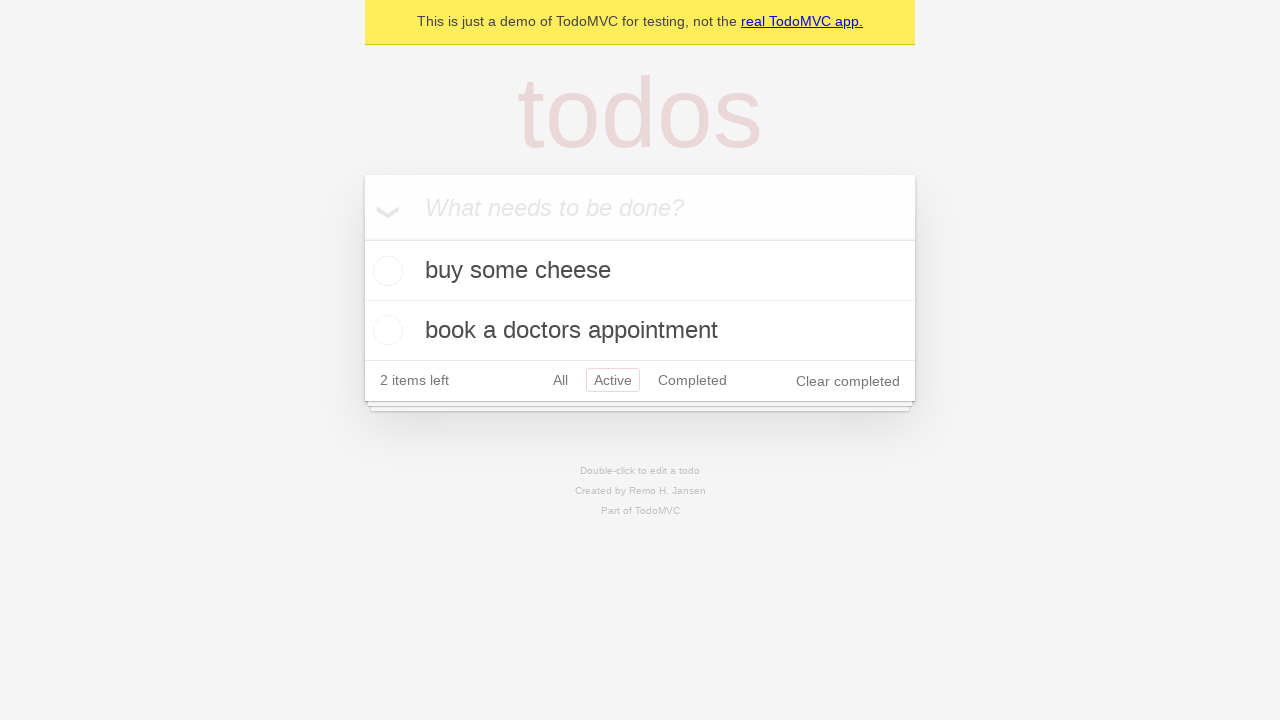

Clicked 'Completed' filter link at (692, 380) on internal:role=link[name="Completed"i]
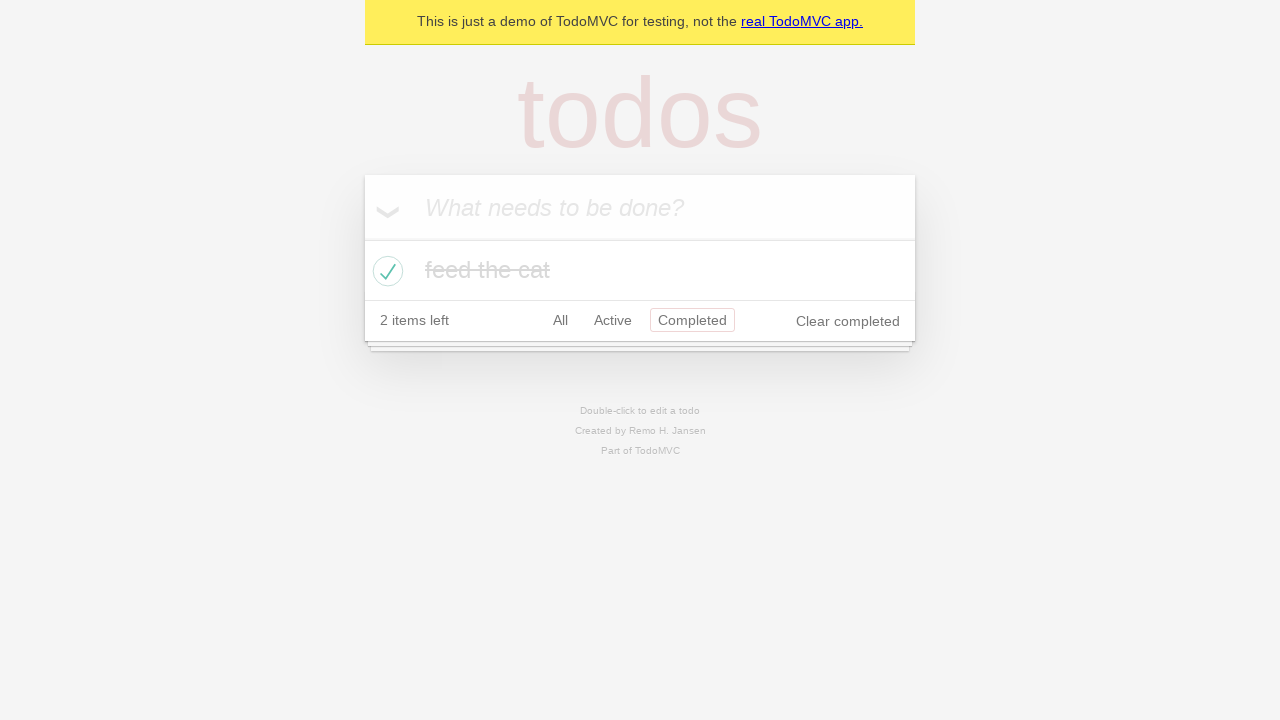

Navigated back to 'Active' filter using browser back button
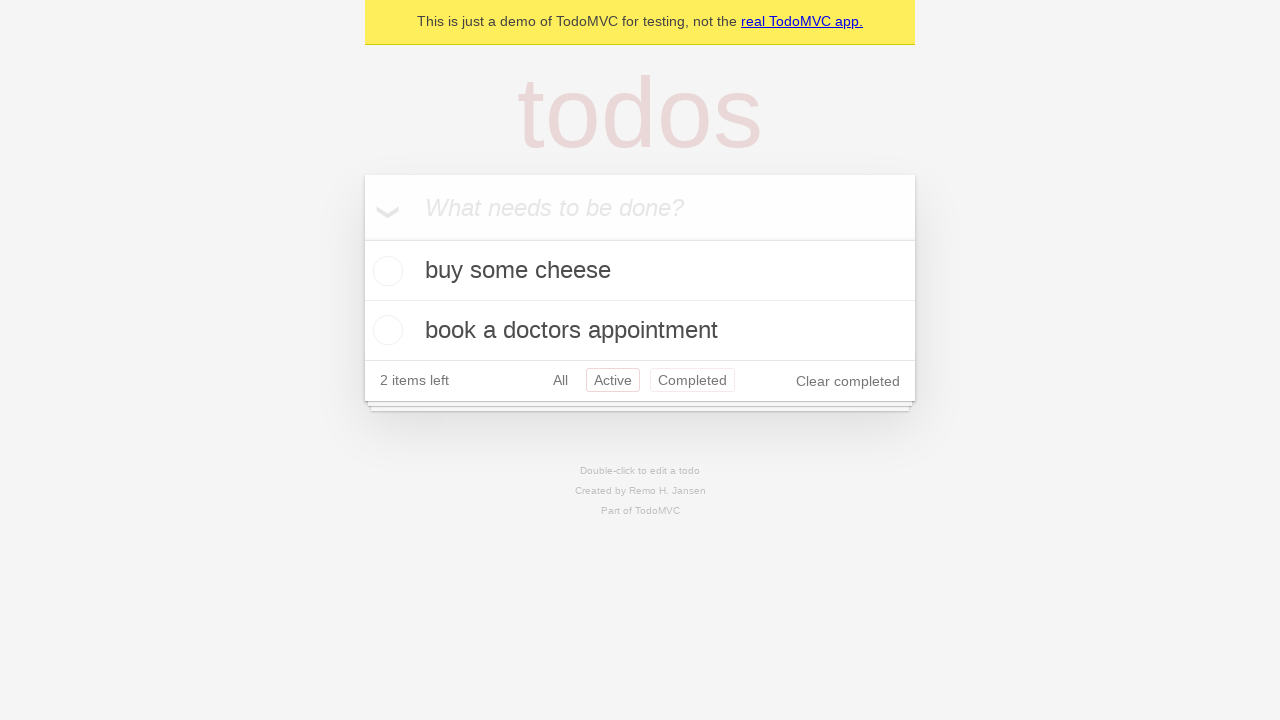

Navigated back to 'All' filter using browser back button
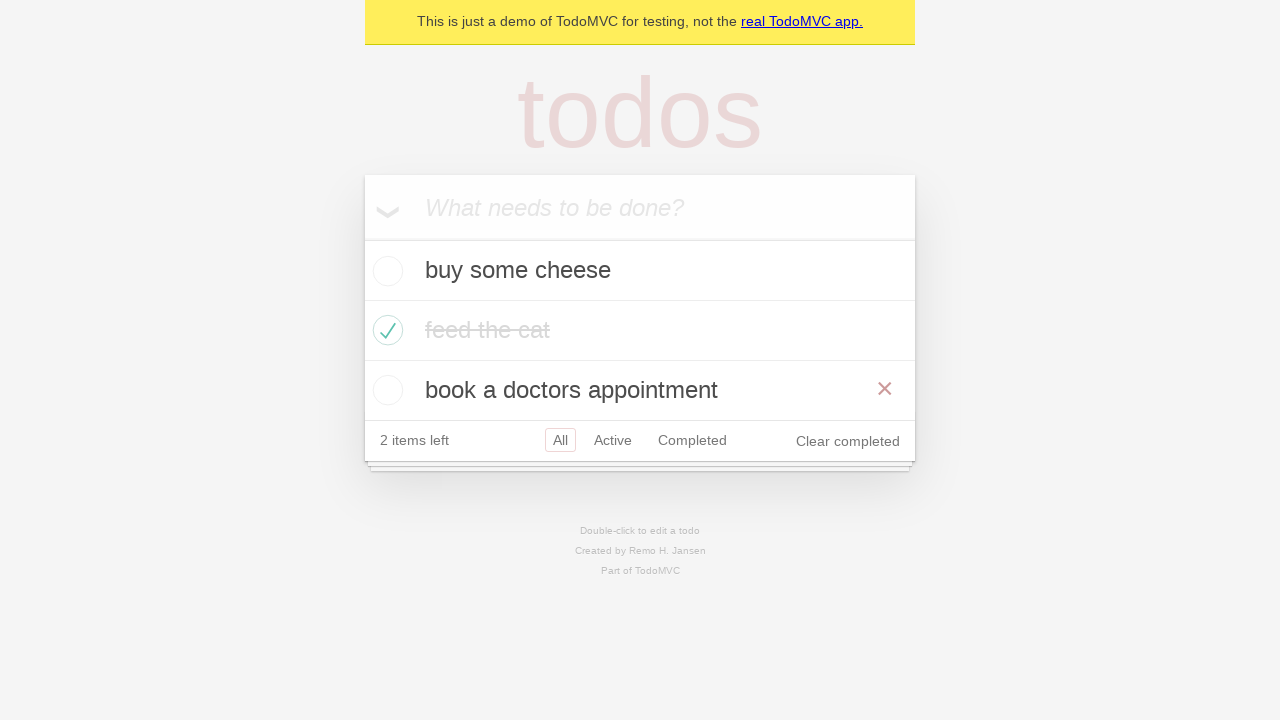

Waited for todo items to be displayed after back navigation
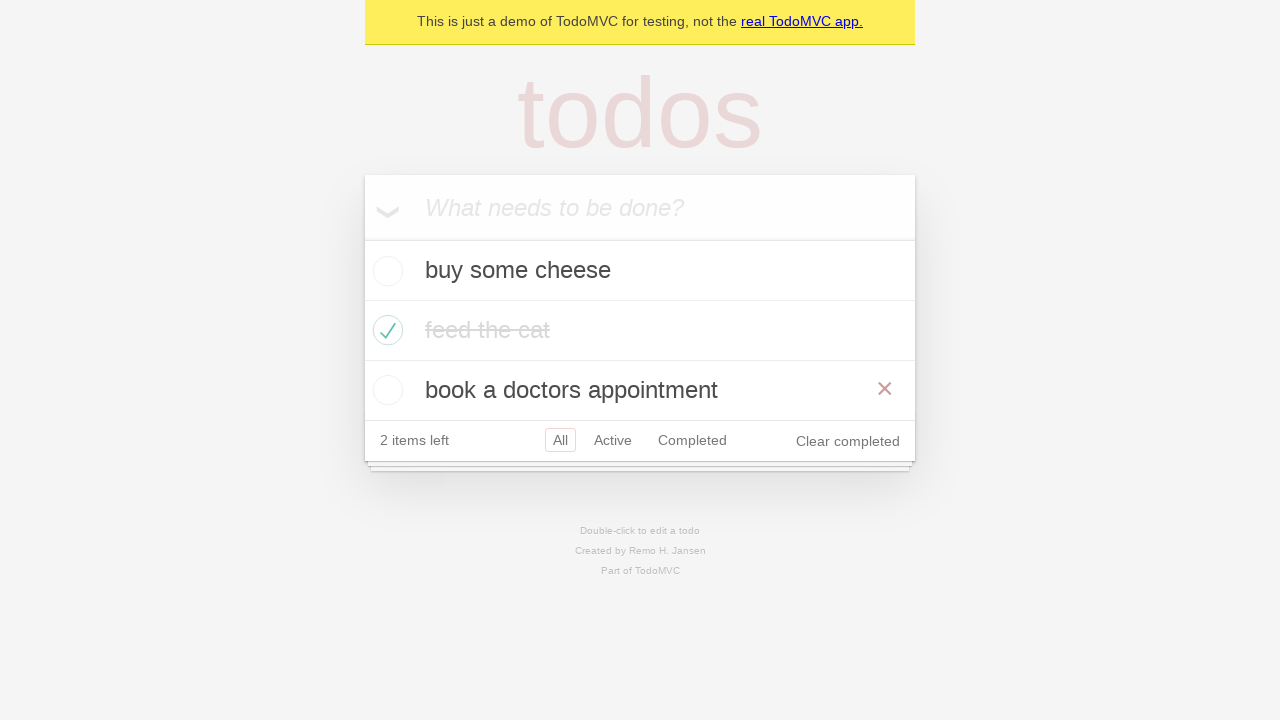

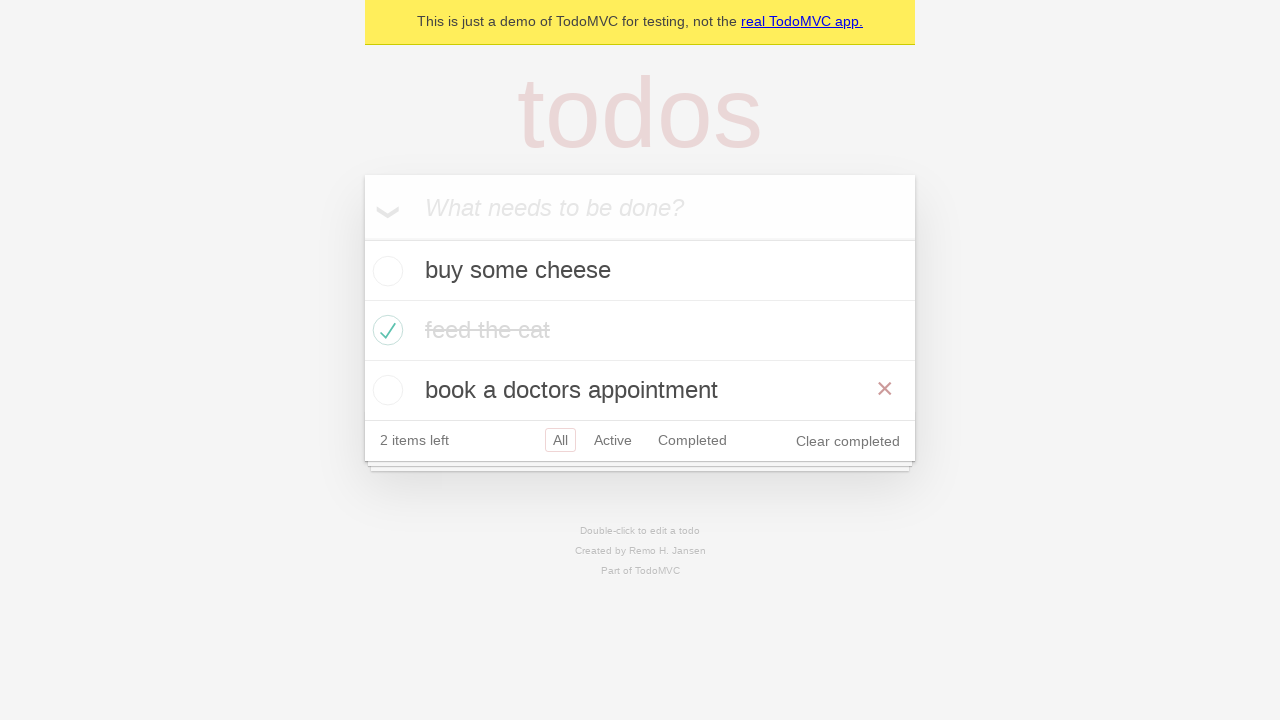